Tests the visibility toggle functionality of a text input field by clicking hide and show buttons and verifying the element's display state

Starting URL: https://chroma-tech-academy.mexil.it/static_page/

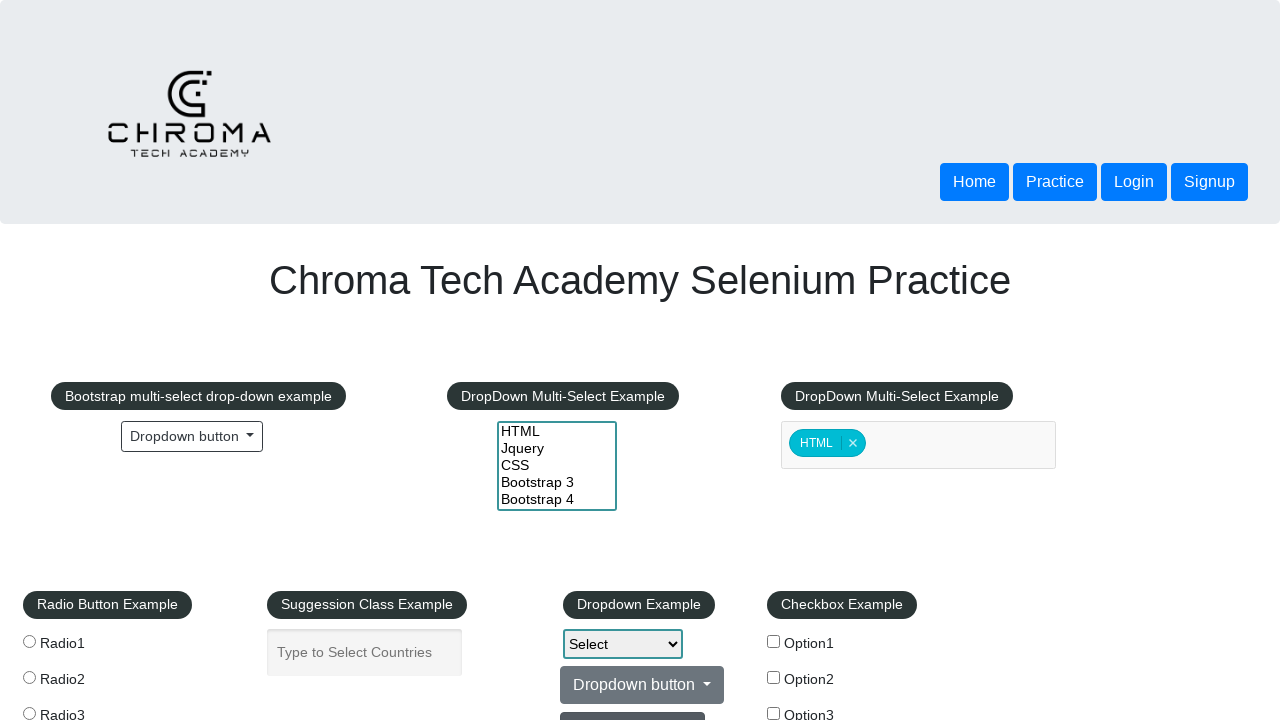

Navigated to the static page URL
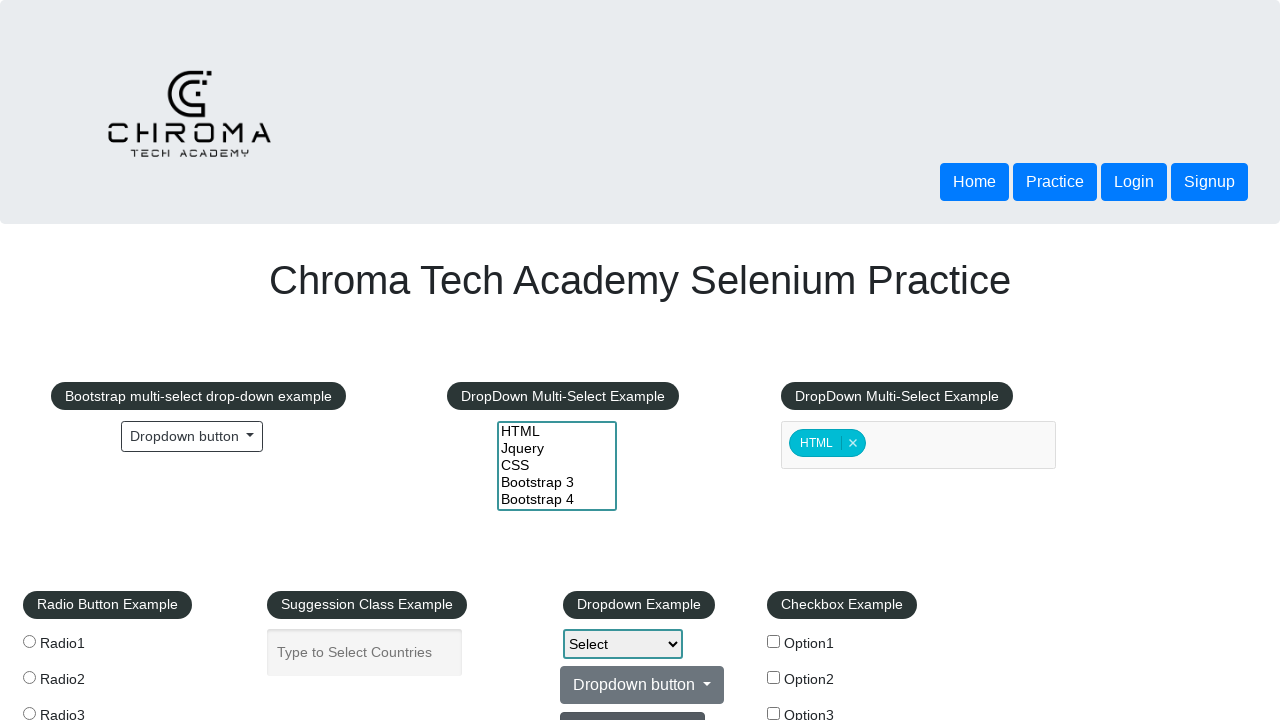

Scrolled to the Element Displayed Example section
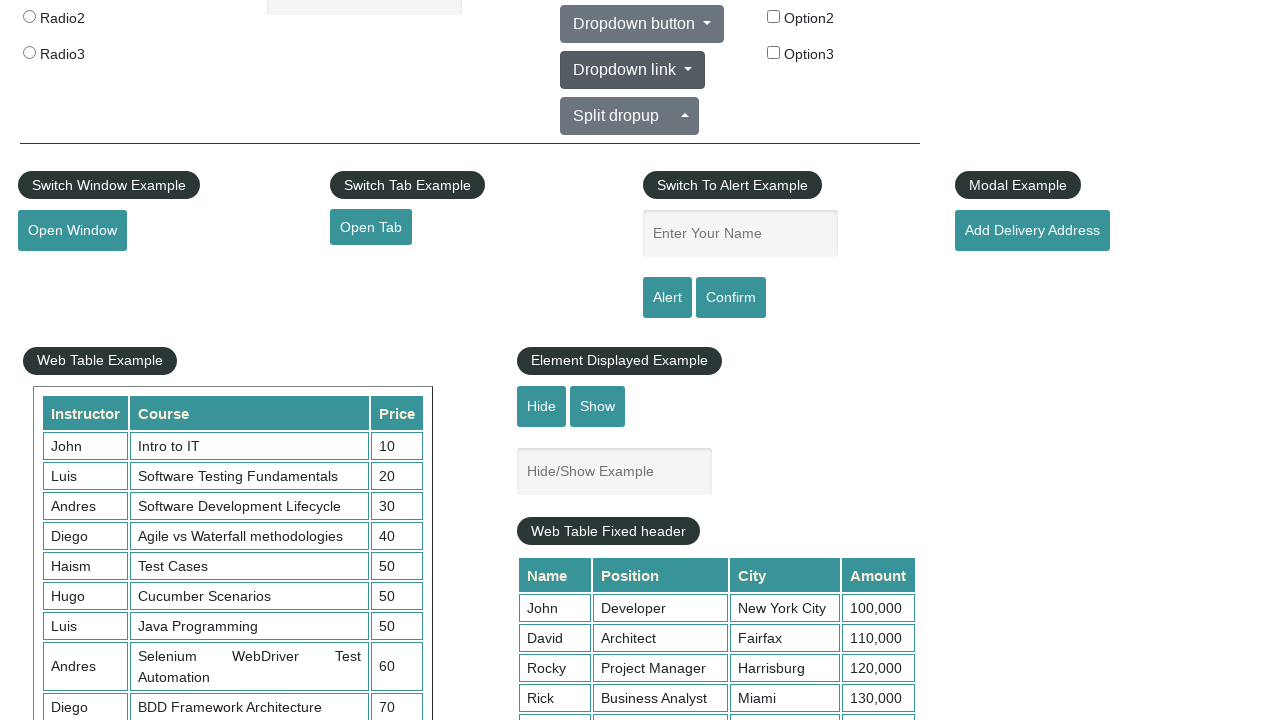

Located the textbox element with id 'displayed-text'
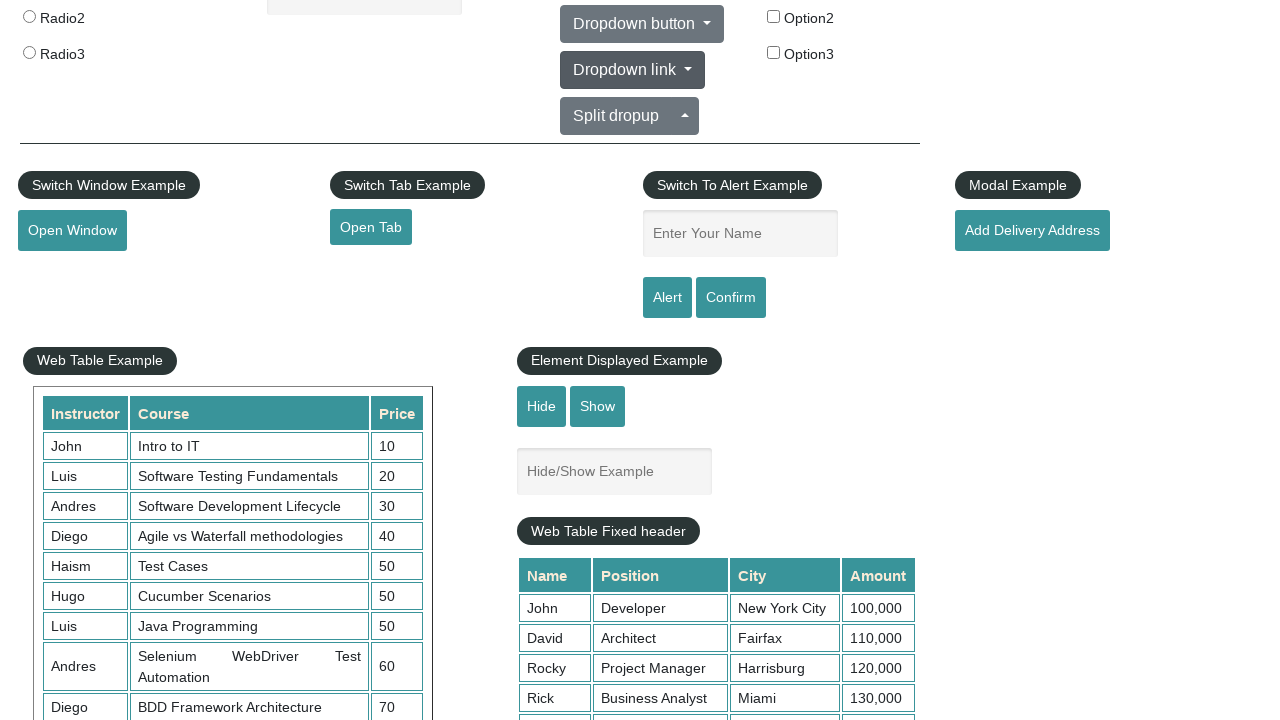

Verified textbox is initially visible
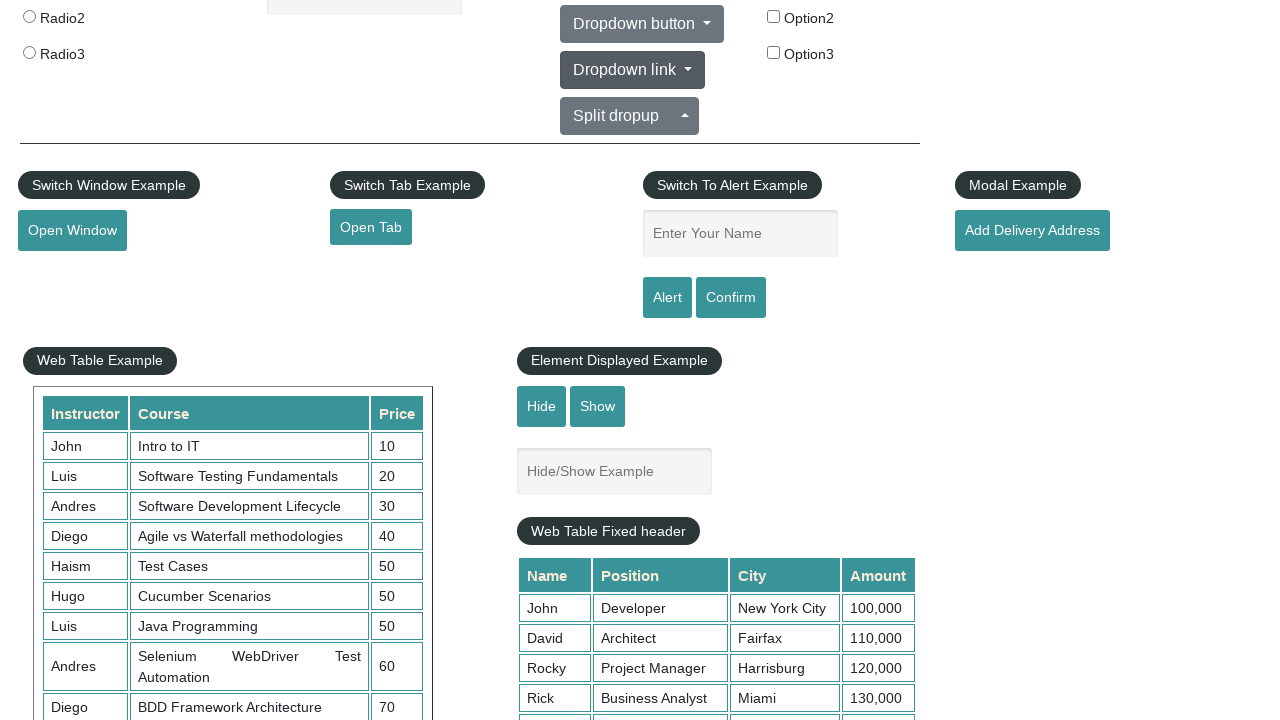

Clicked the Hide button to hide the textbox at (542, 406) on xpath=//input[@id='hide-textbox']
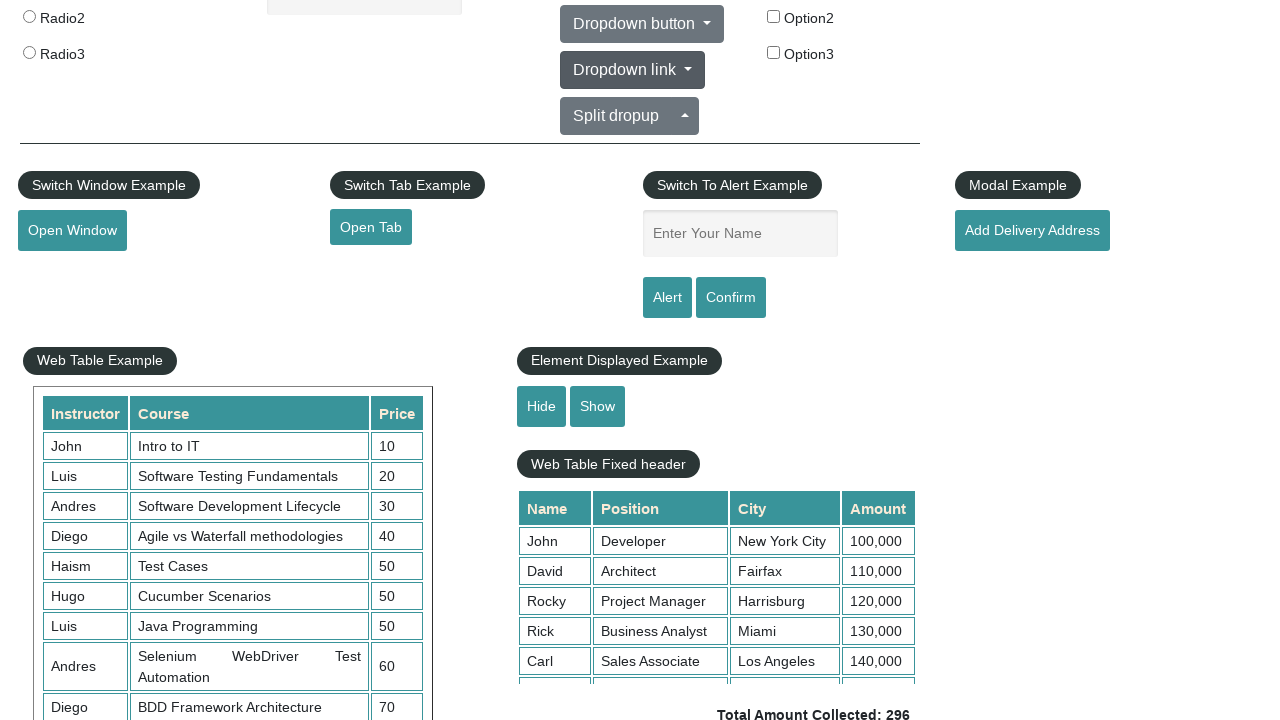

Verified textbox is hidden after clicking Hide button
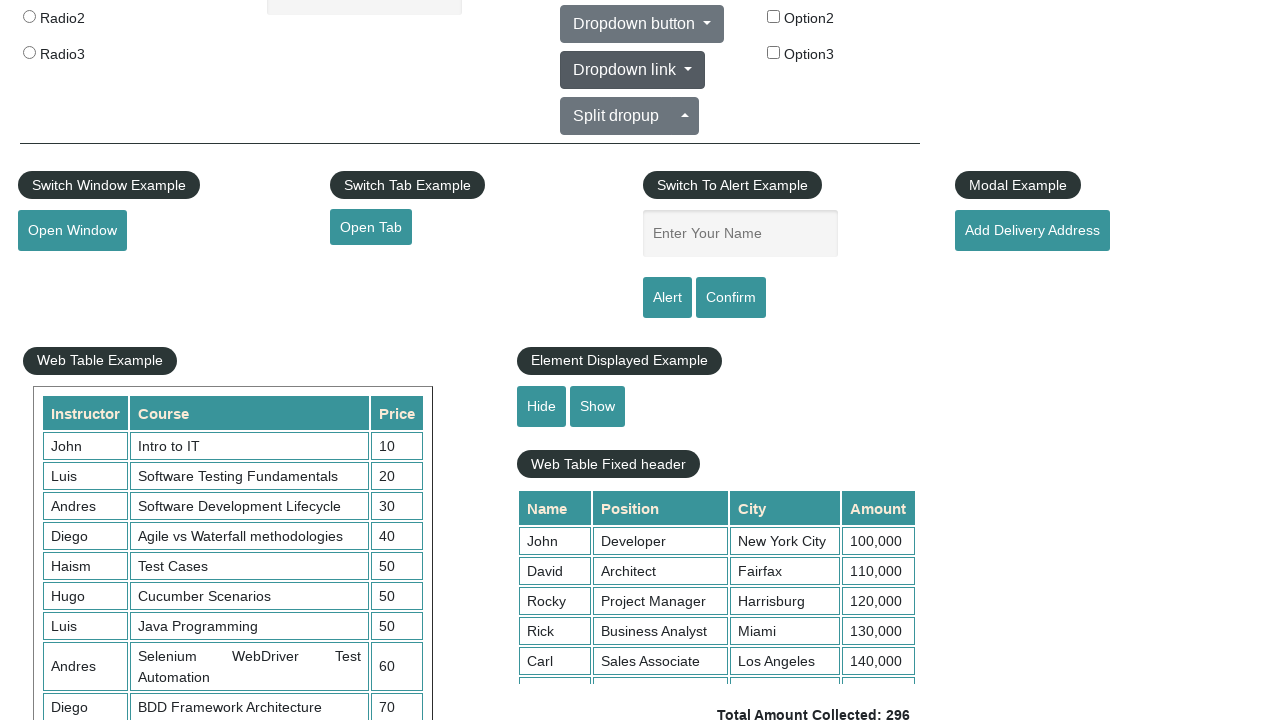

Clicked the Show button to display the textbox at (598, 406) on xpath=//input[@id='show-textbox']
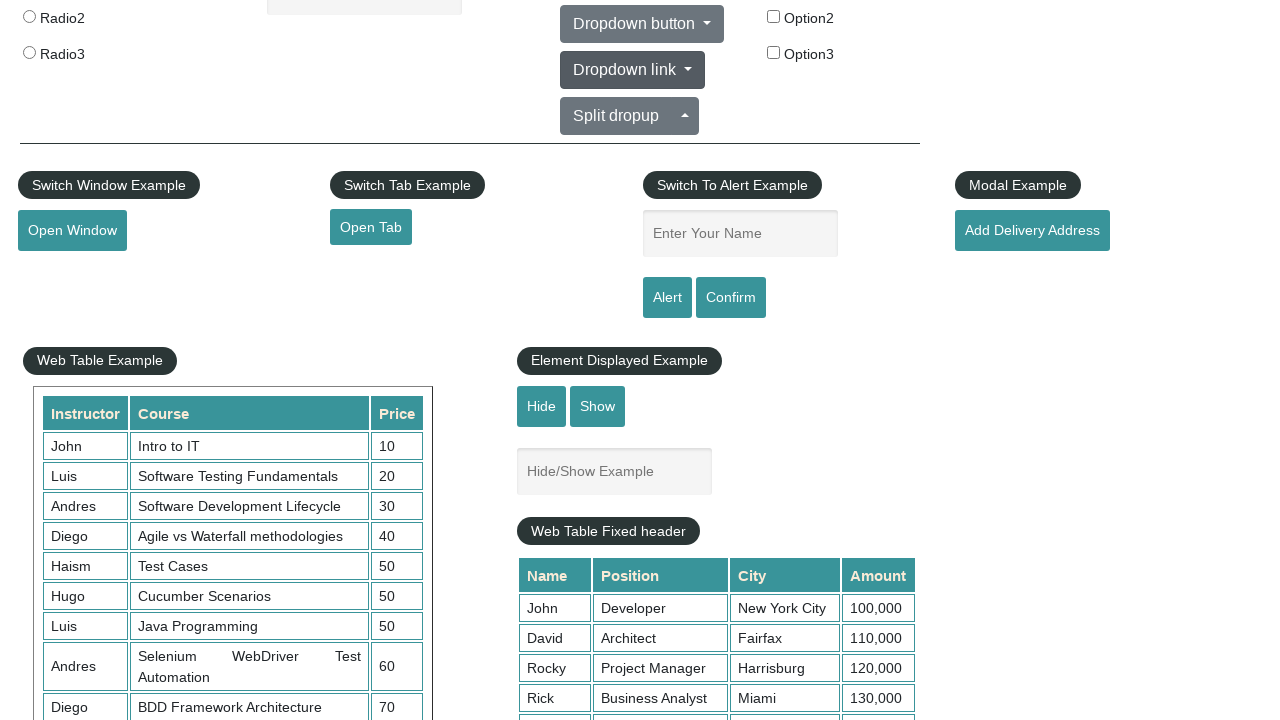

Verified textbox is visible again after clicking Show button
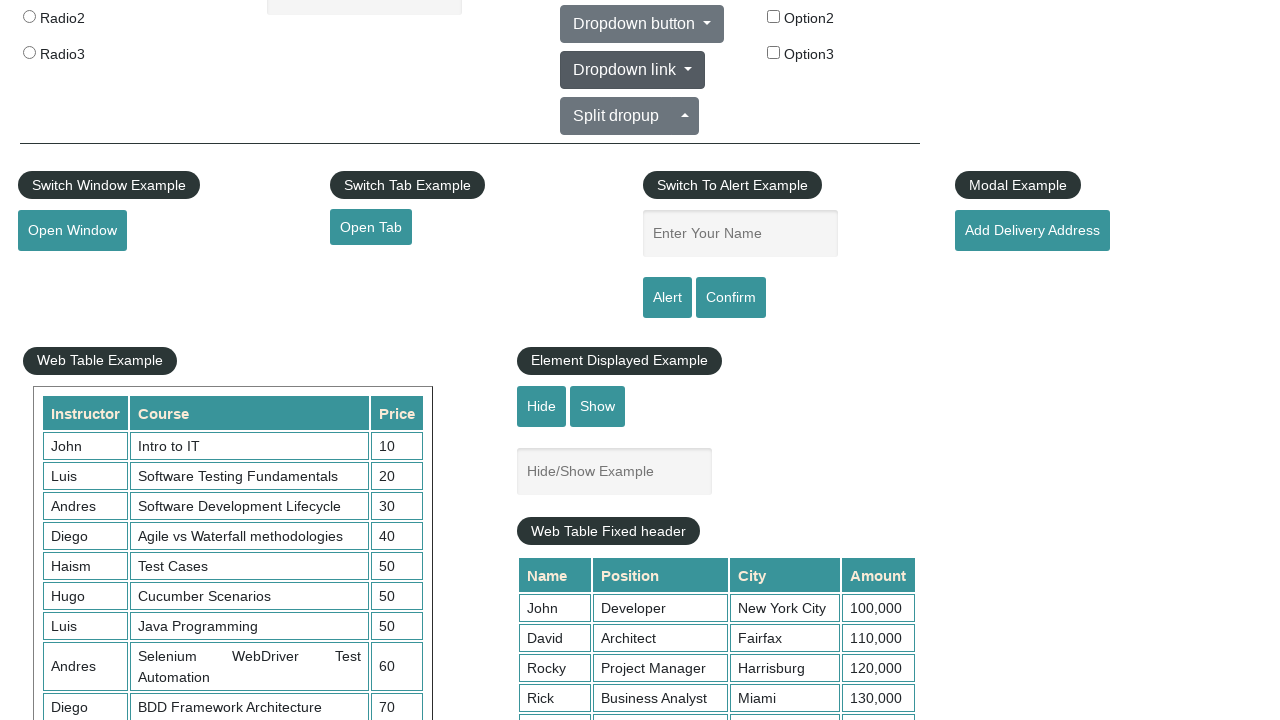

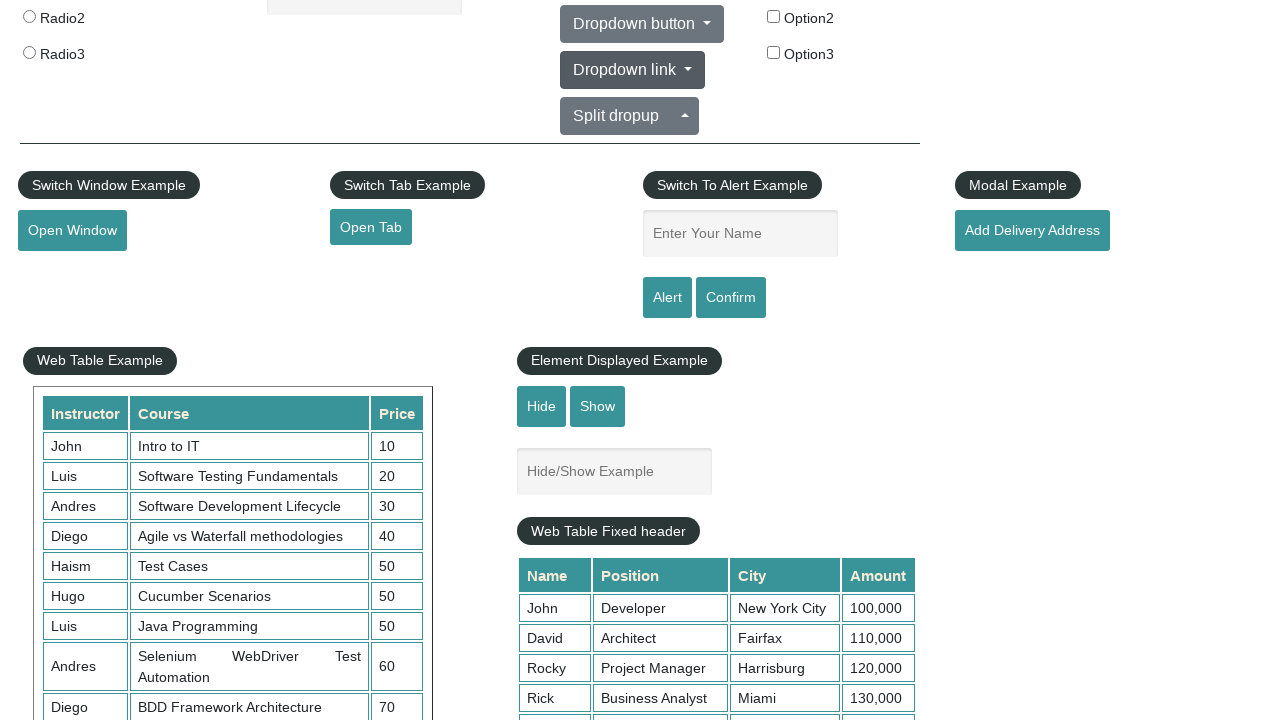